Tests simple alert dialog by clicking a button to display an alert and accepting it

Starting URL: https://demo.automationtesting.in/Alerts.html

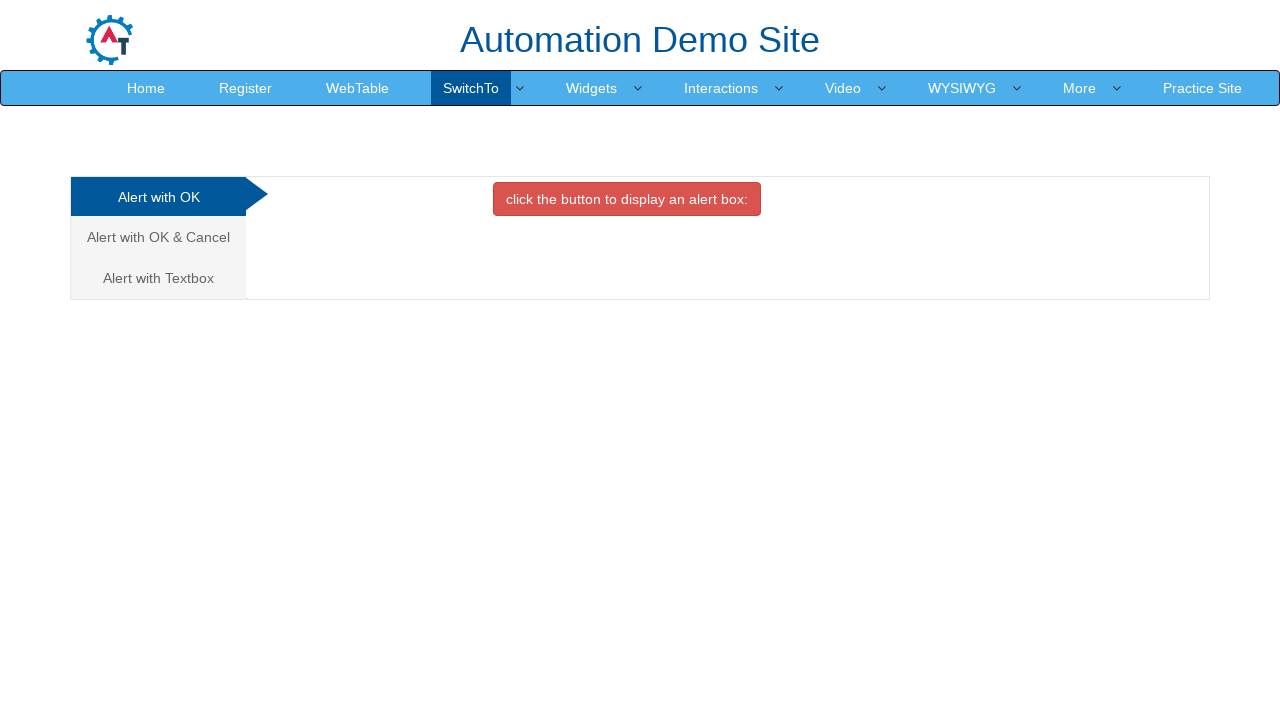

Clicked button to display alert box at (627, 199) on xpath=//button[contains(text(),'click the button to display an  alert box:')]
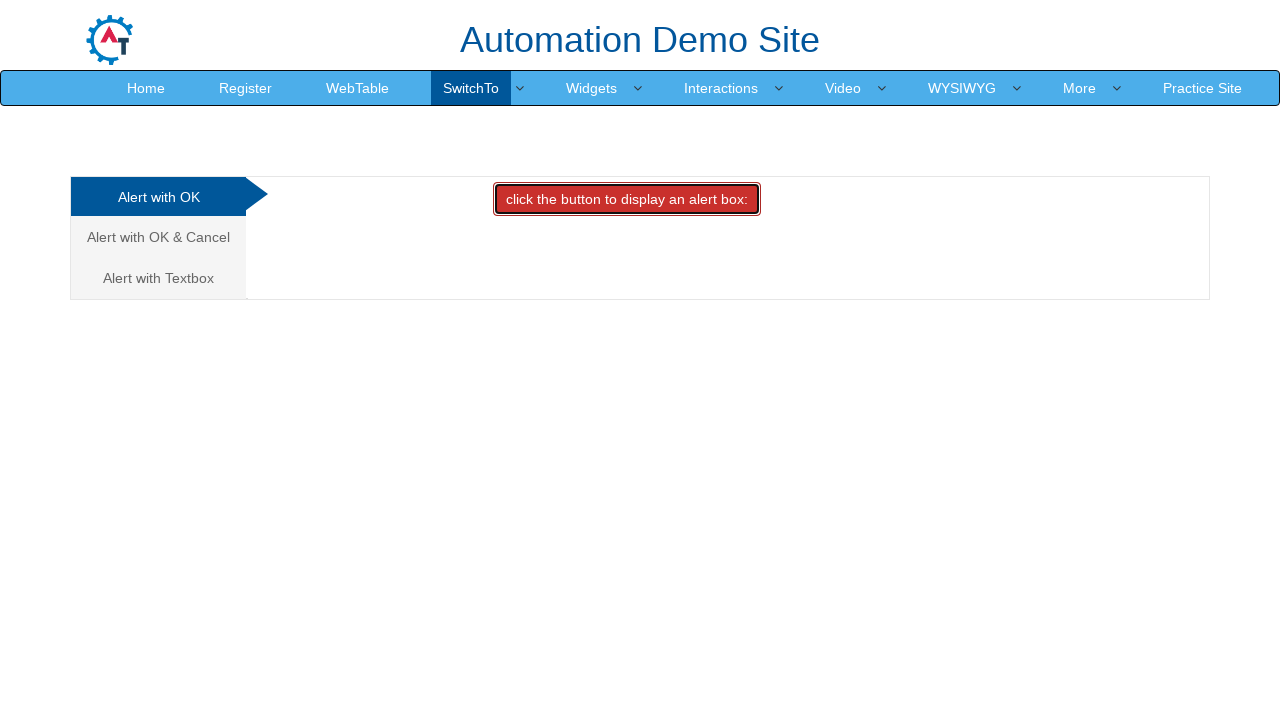

Set up dialog handler to accept alert
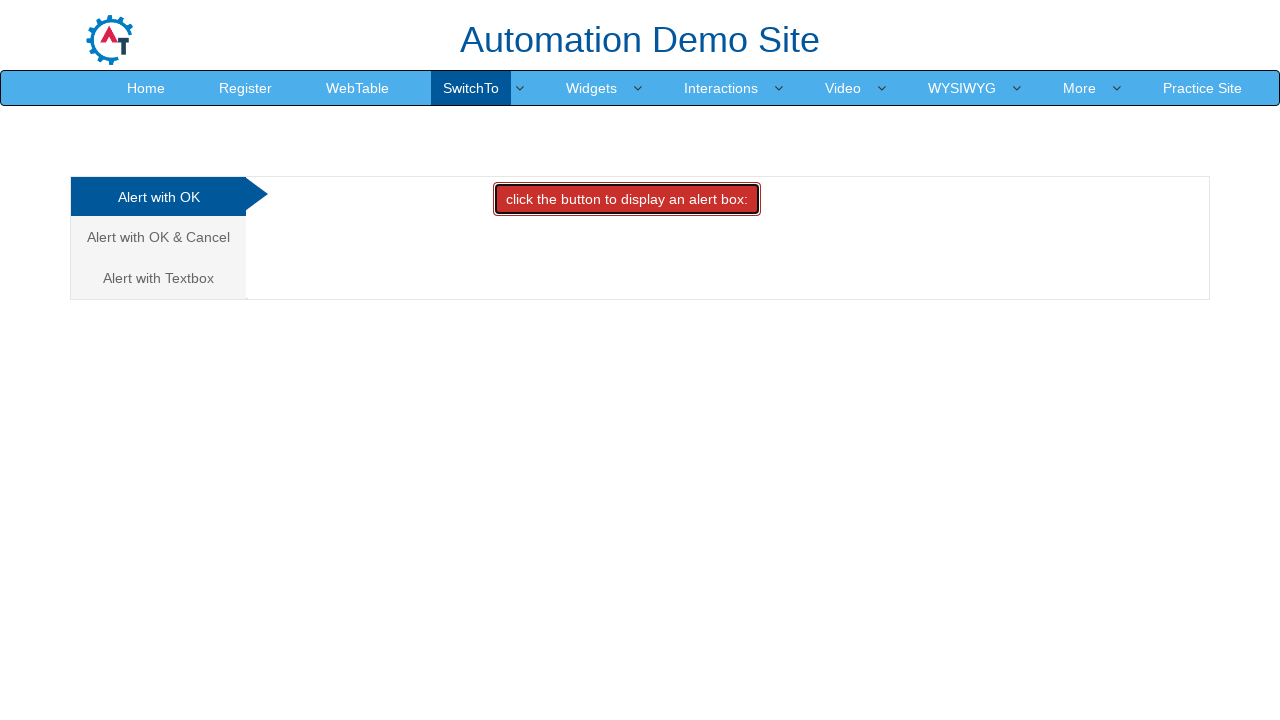

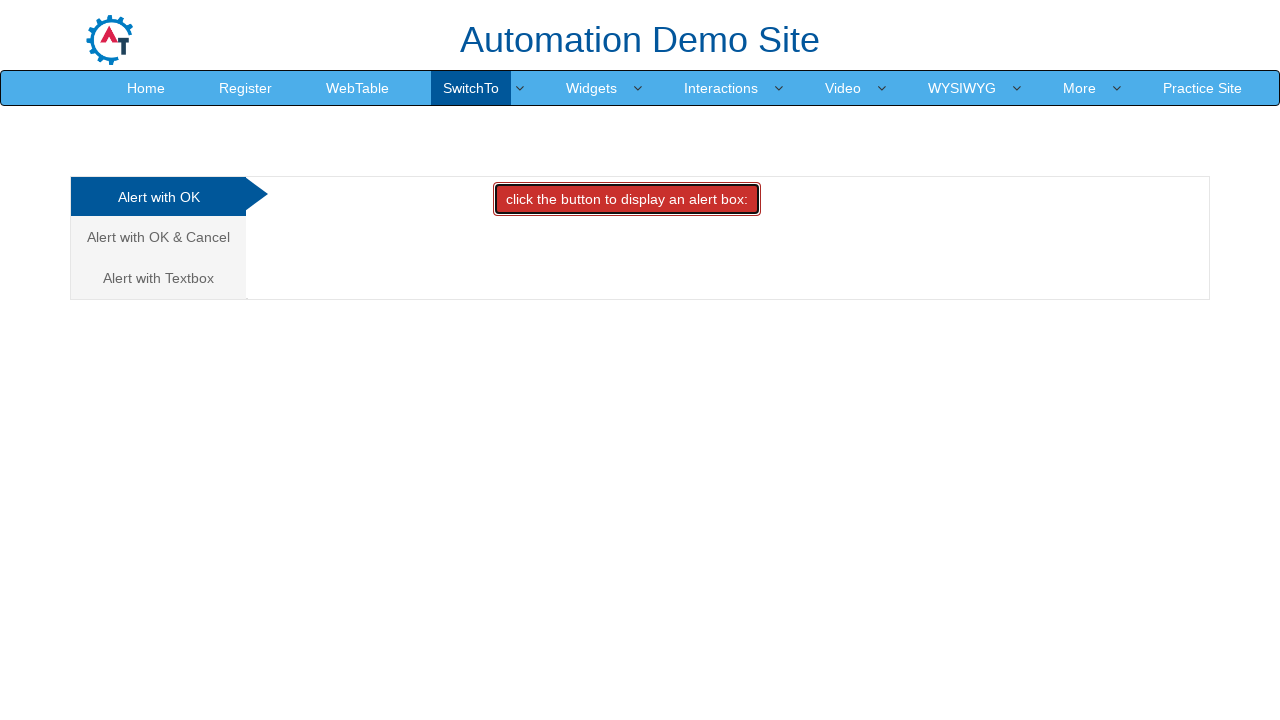